Tests iframe functionality by navigating to the Nested Frames page and verifying the parent frame title text is displayed correctly

Starting URL: https://demoqa.com

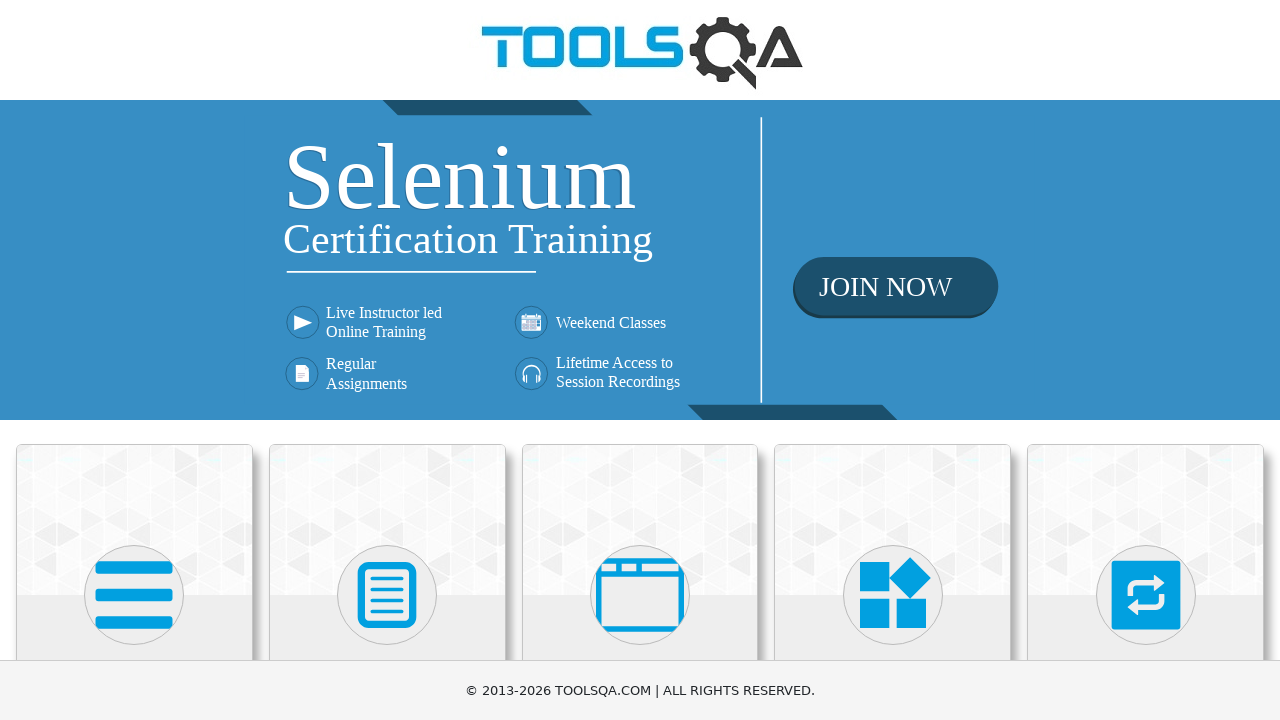

Clicked on 'Alerts, Frame & Windows' card on homepage at (640, 520) on div.card:has-text('Alerts, Frame & Windows')
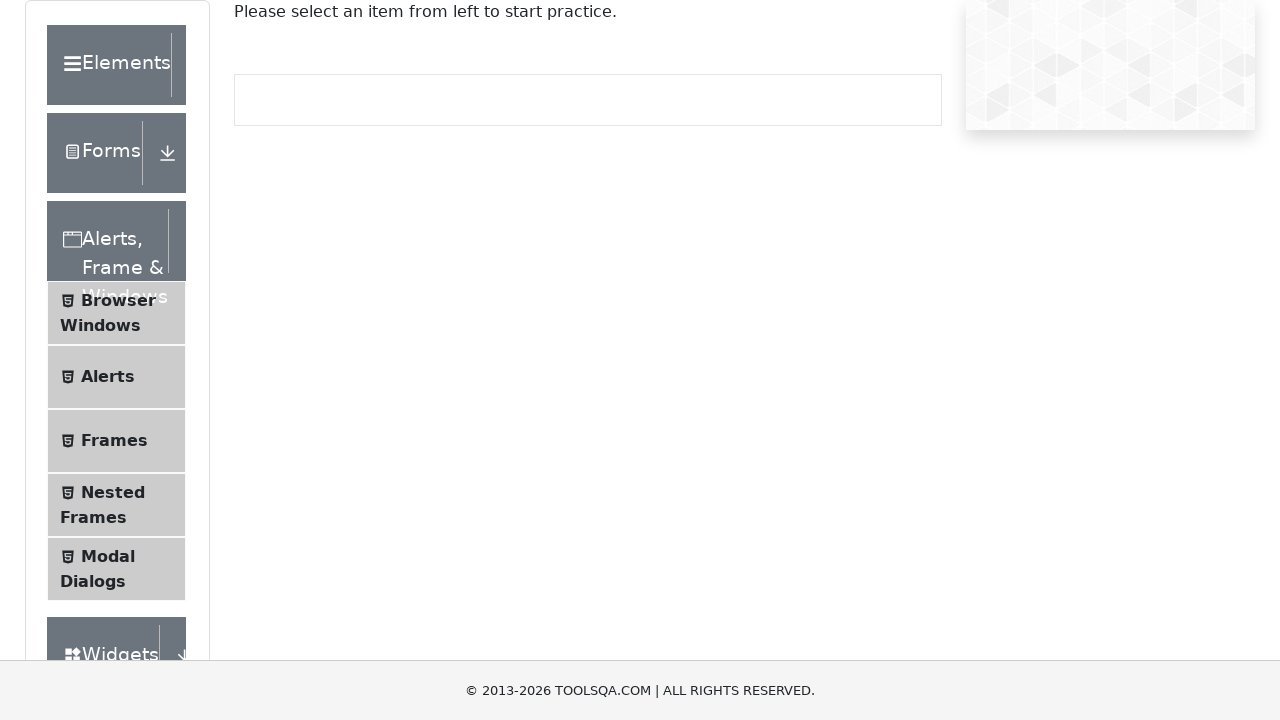

Clicked on 'Nested Frames' item in the sidebar menu at (113, 492) on text=Nested Frames
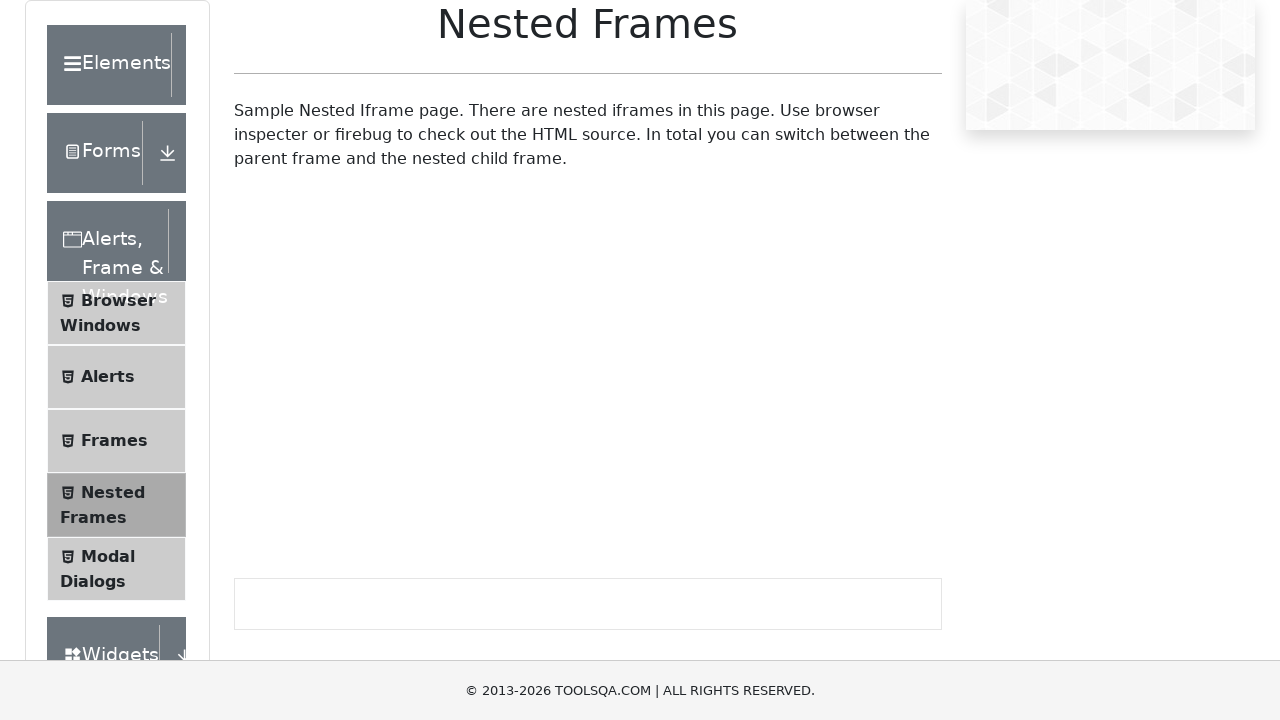

Located parent iframe with id 'frame1'
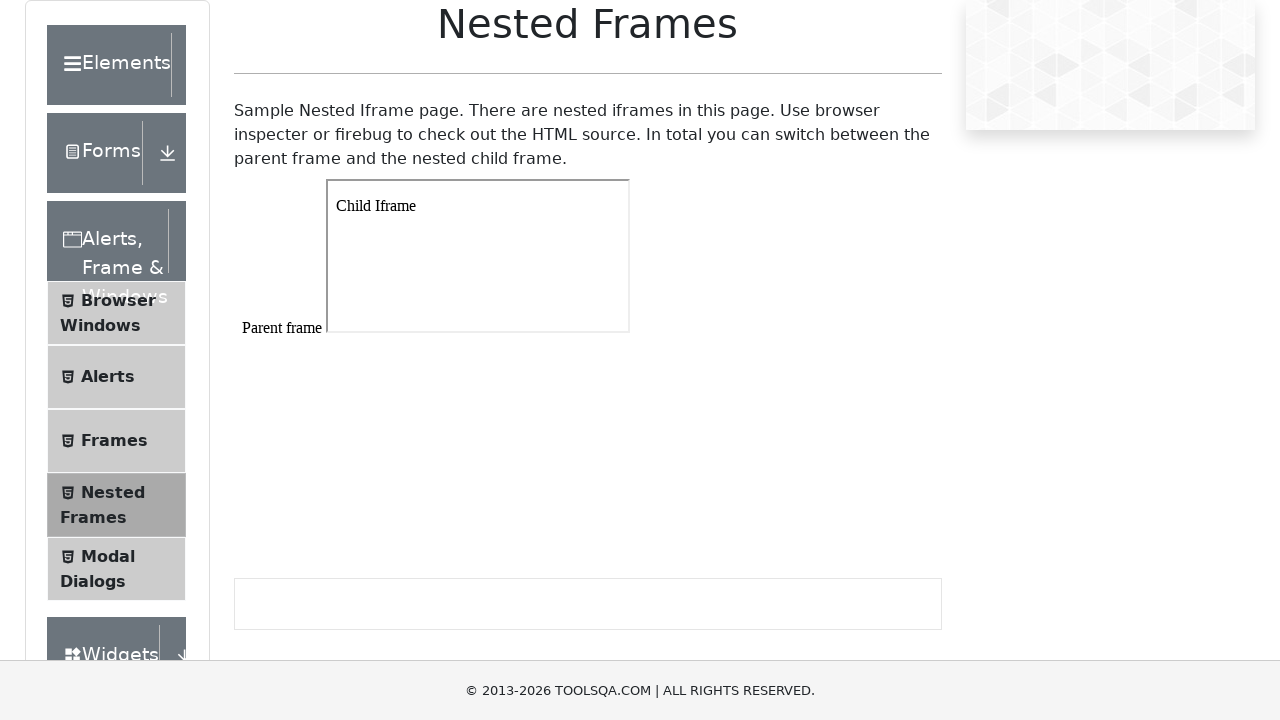

Retrieved text content from parent frame body
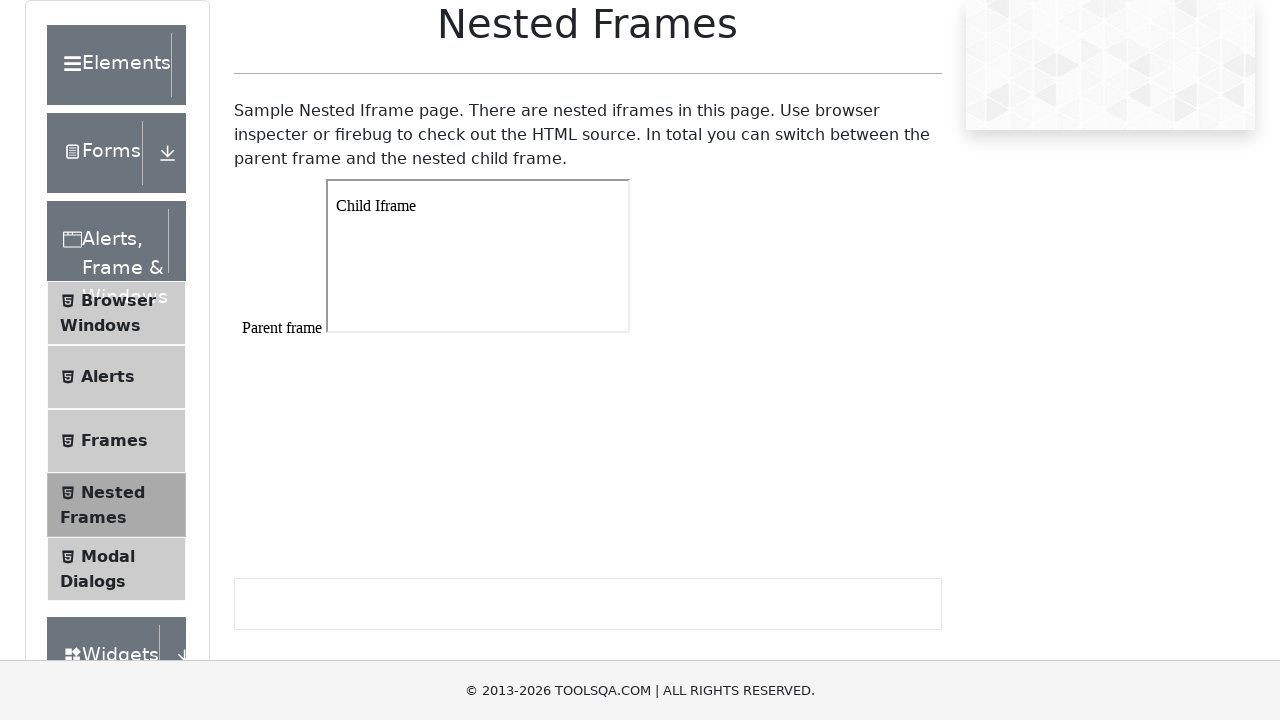

Verified that parent frame title text 'Parent frame' is displayed correctly
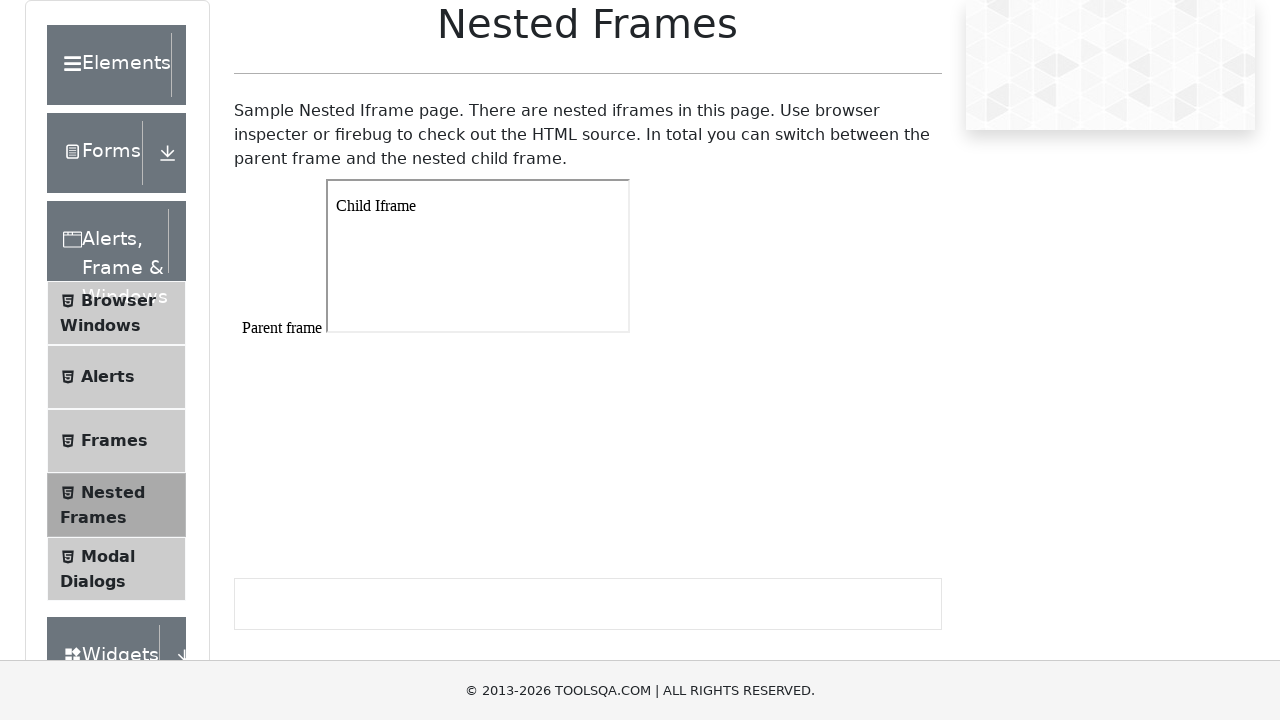

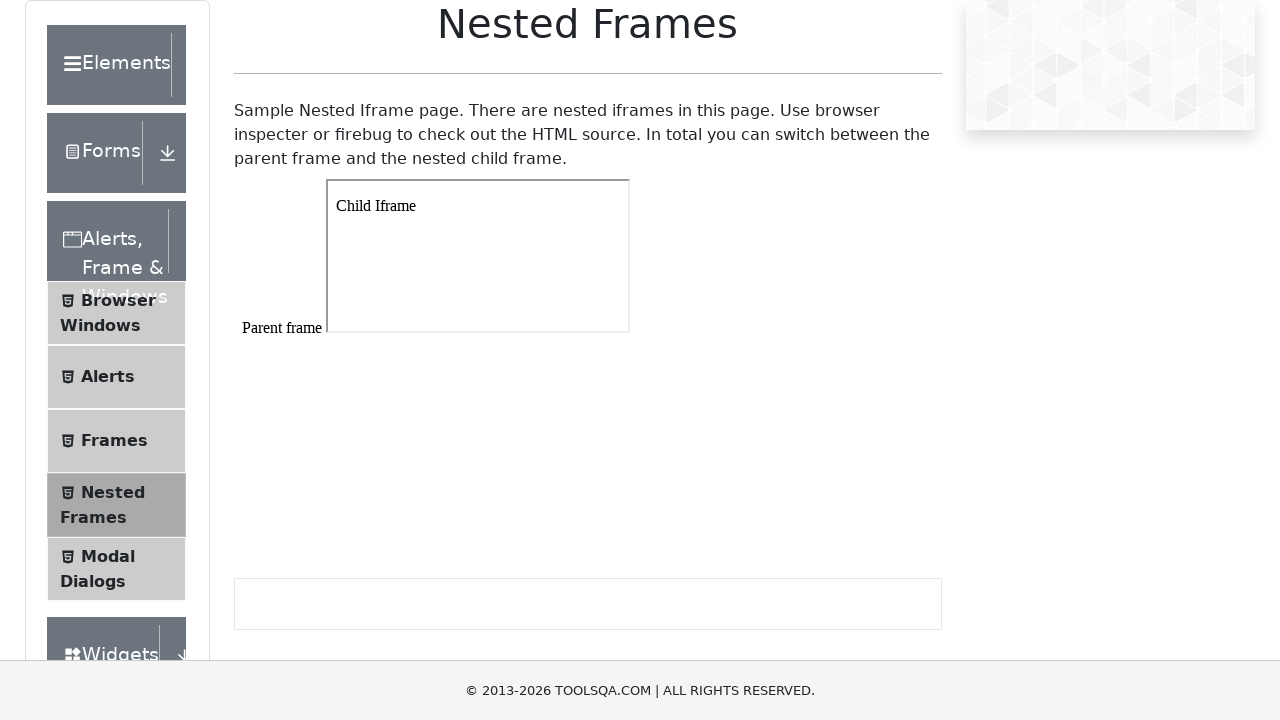